Tests the student search functionality by typing "Carson" into the search field, clicking the search button, and verifying that exactly one result row is displayed.

Starting URL: https://gravitymvctestapplication.azurewebsites.net/student

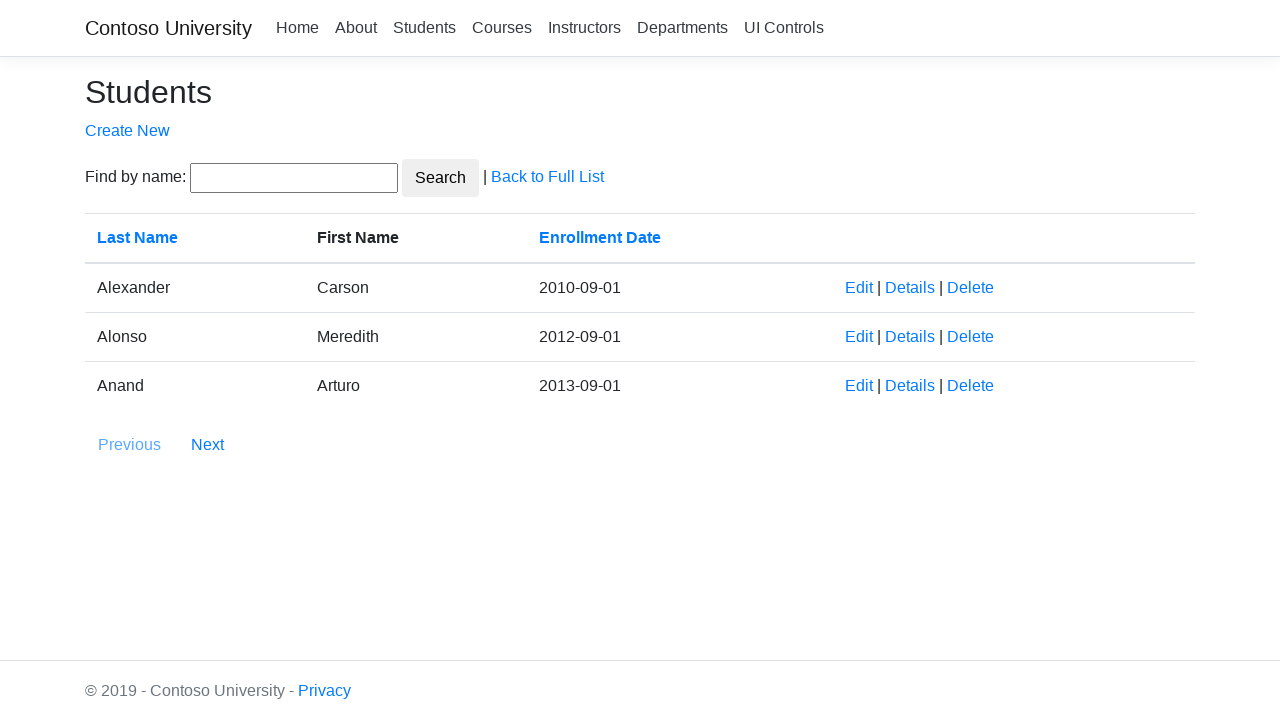

Typed 'Carson' into the search field on #SearchString
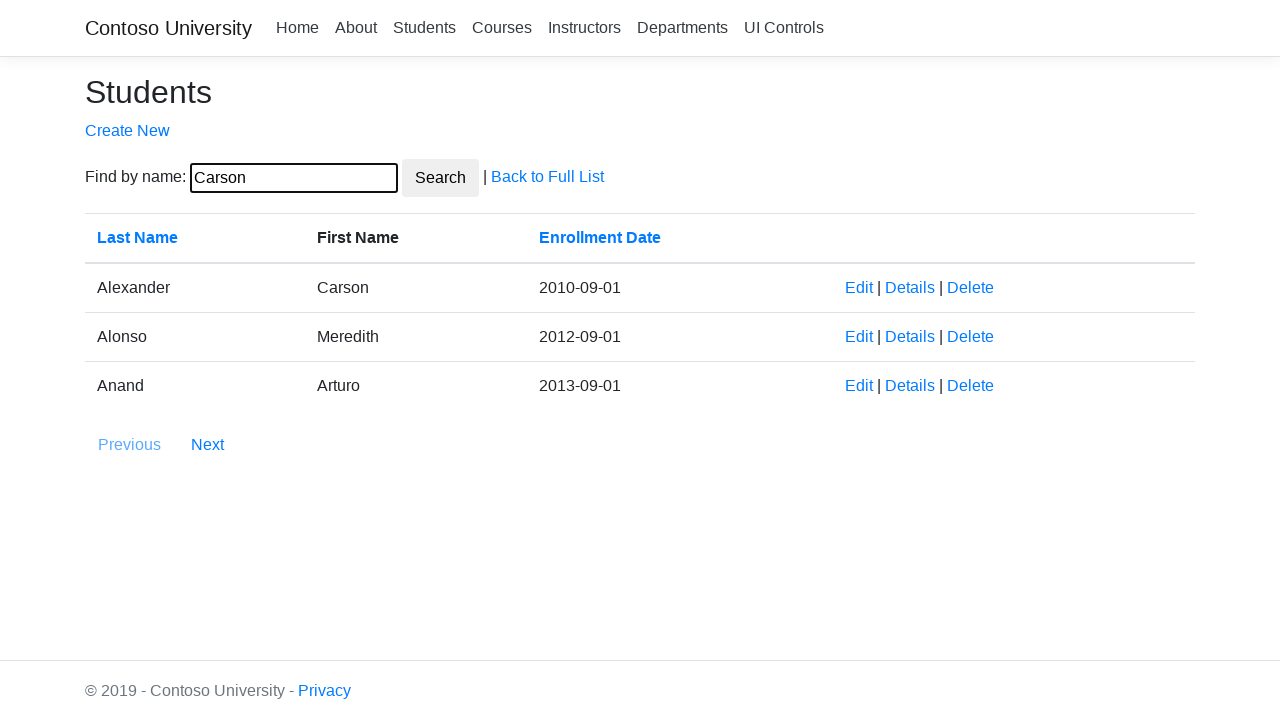

Clicked the search button at (440, 178) on #SearchButton
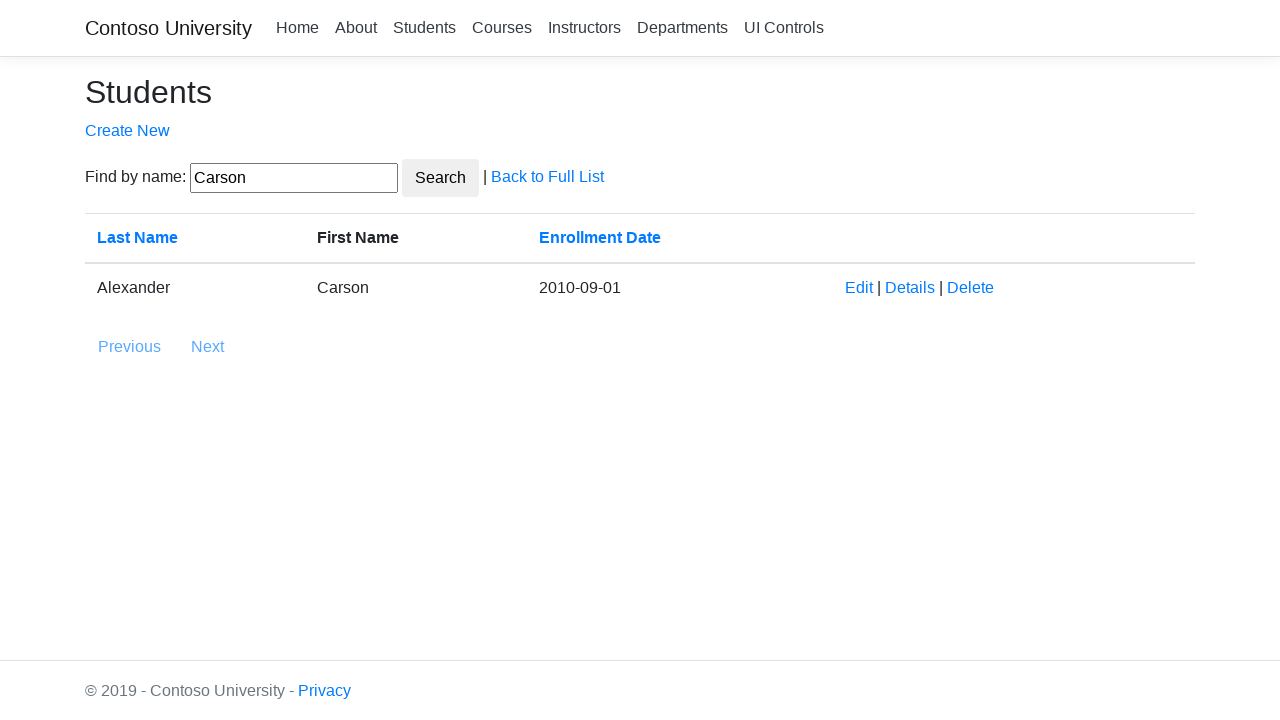

Search results loaded and result row is visible
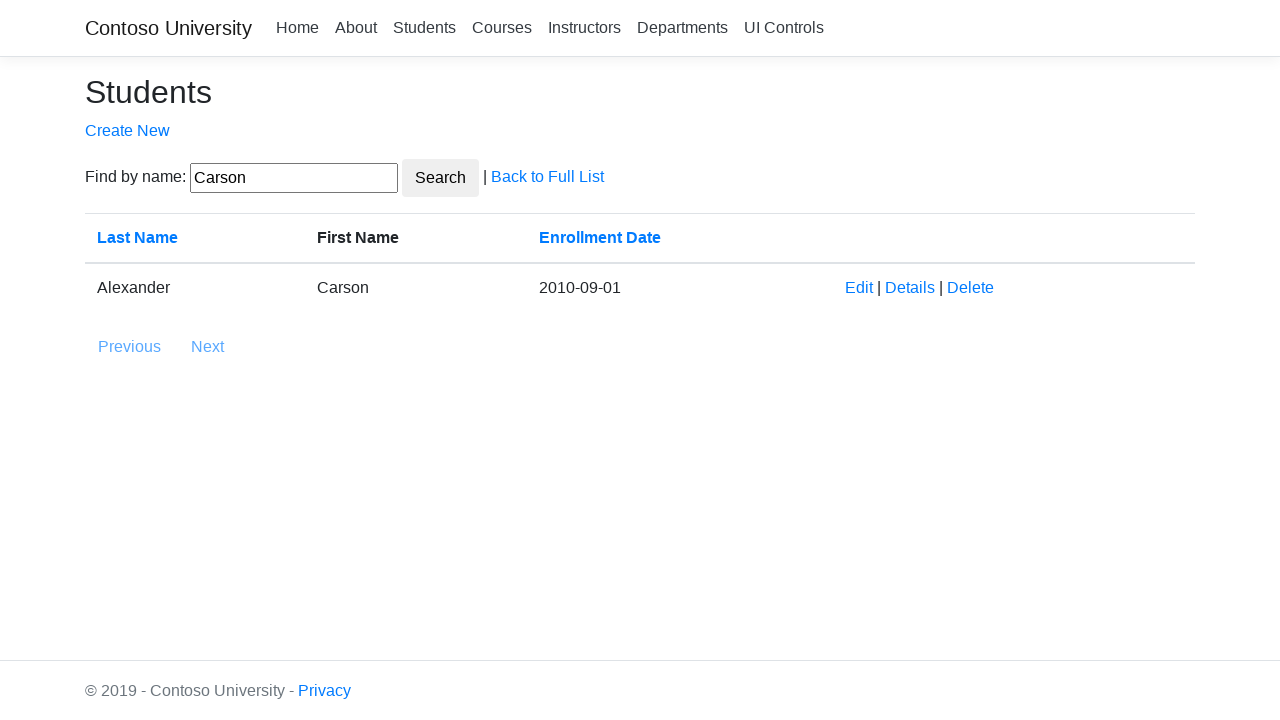

Verified exactly 1 result row is displayed for 'Carson' search
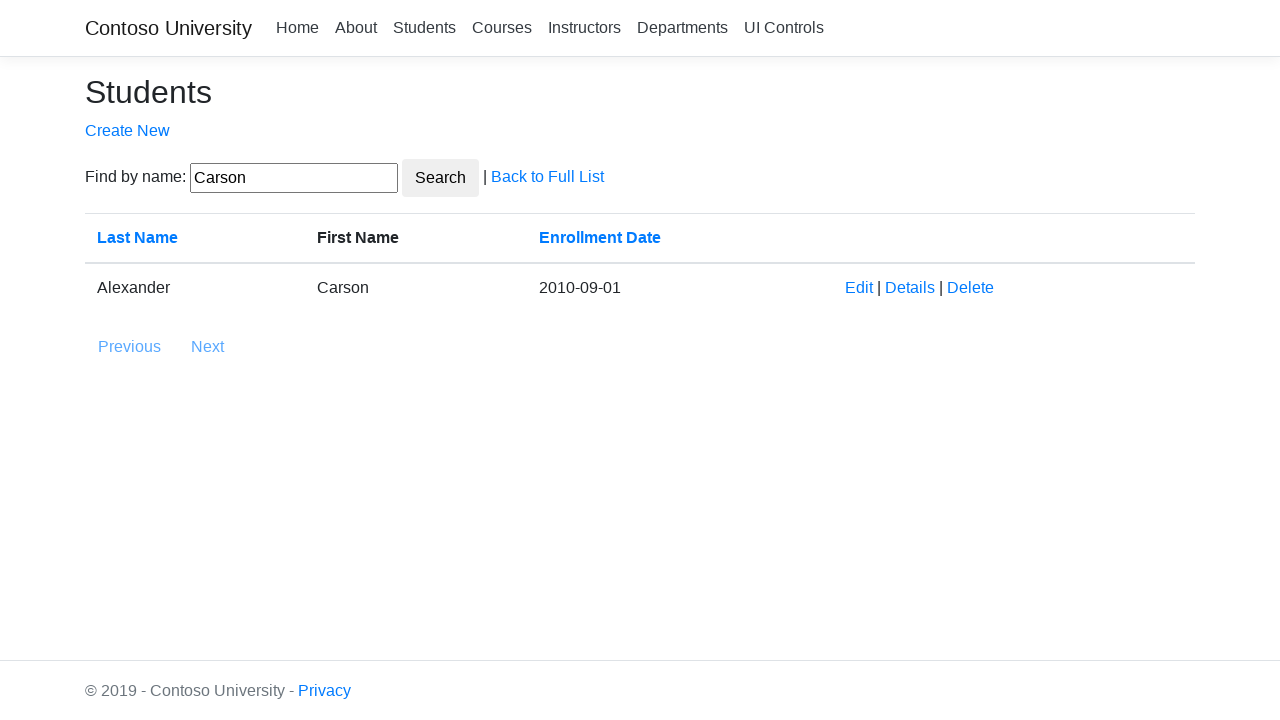

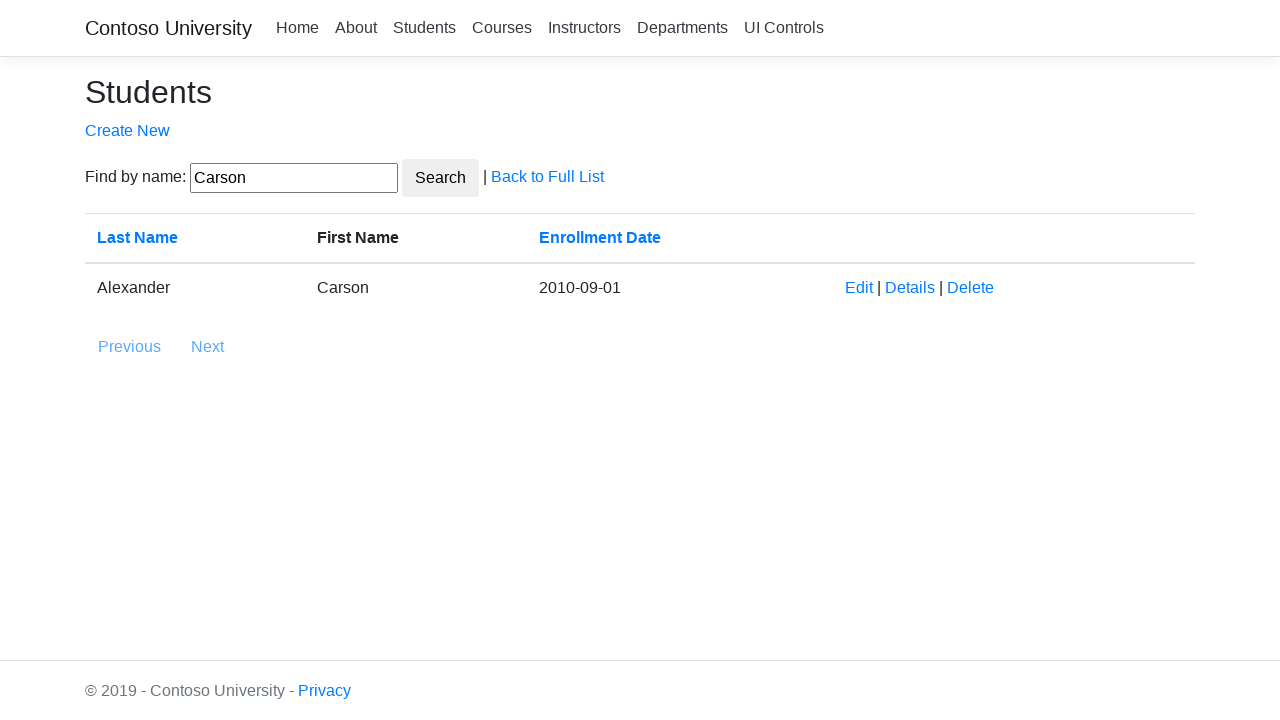